Tests various dropdown selection methods including native select, custom dropdowns, and multi-select options on a form page

Starting URL: https://leafground.com/select.xhtml

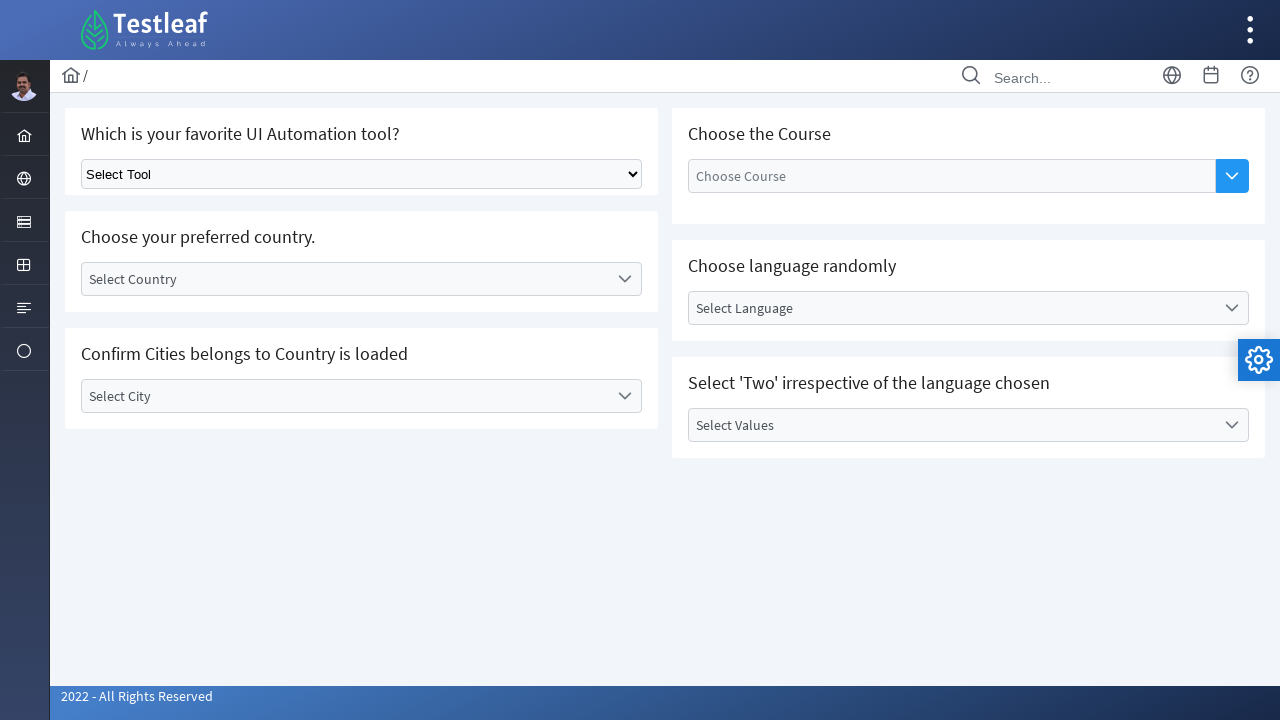

Selected 'Selenium' from native dropdown for favorite UI tool on select.ui-selectonemenu
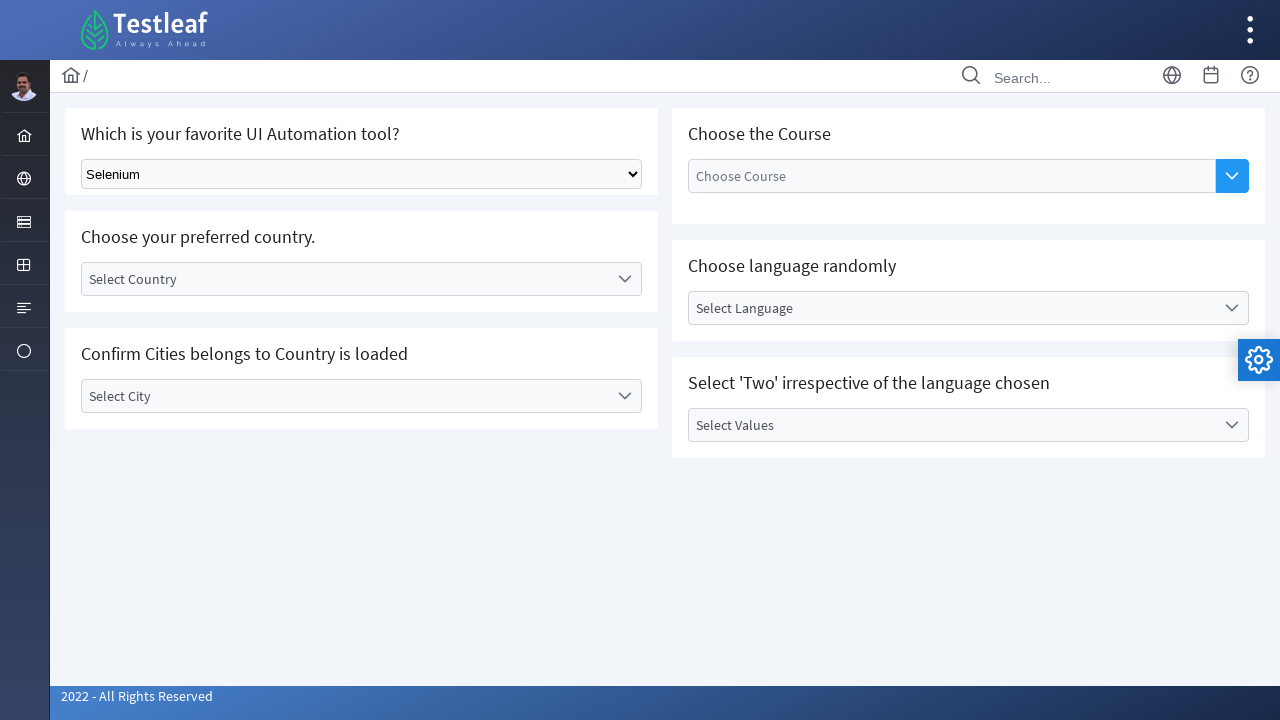

Clicked country dropdown label to open custom dropdown at (345, 279) on label#j_idt87\:country_label
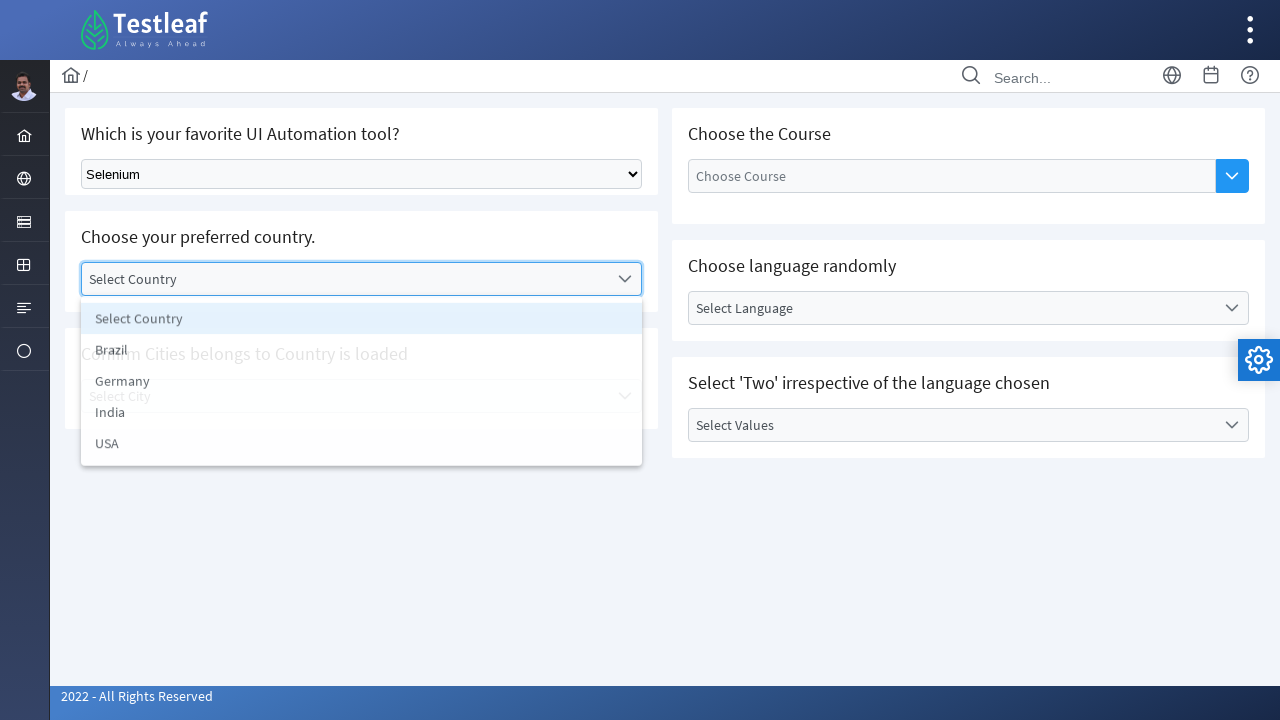

Selected 'India' from country dropdown at (362, 415) on xpath=//ul[@id='j_idt87:country_items']/li[text()='India']
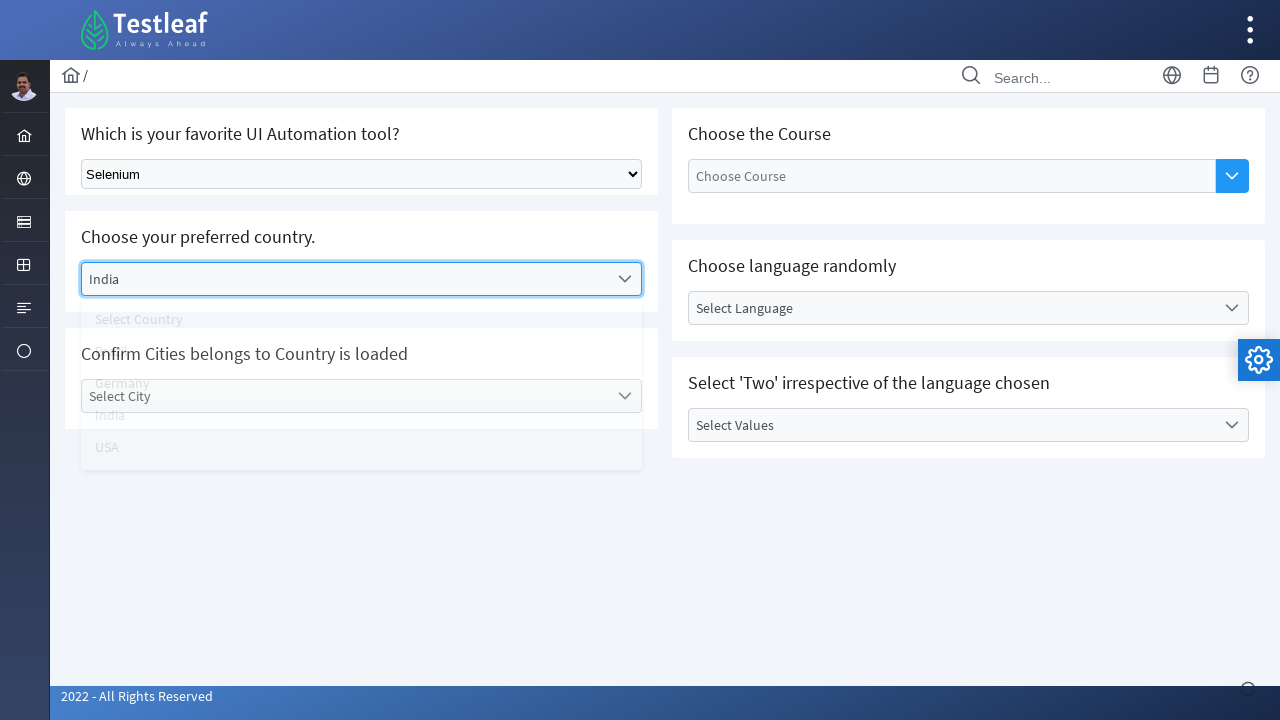

Clicked autocomplete dropdown toggle button at (1232, 176) on span.ui-button-icon-primary.ui-icon.ui-icon-triangle-1-s
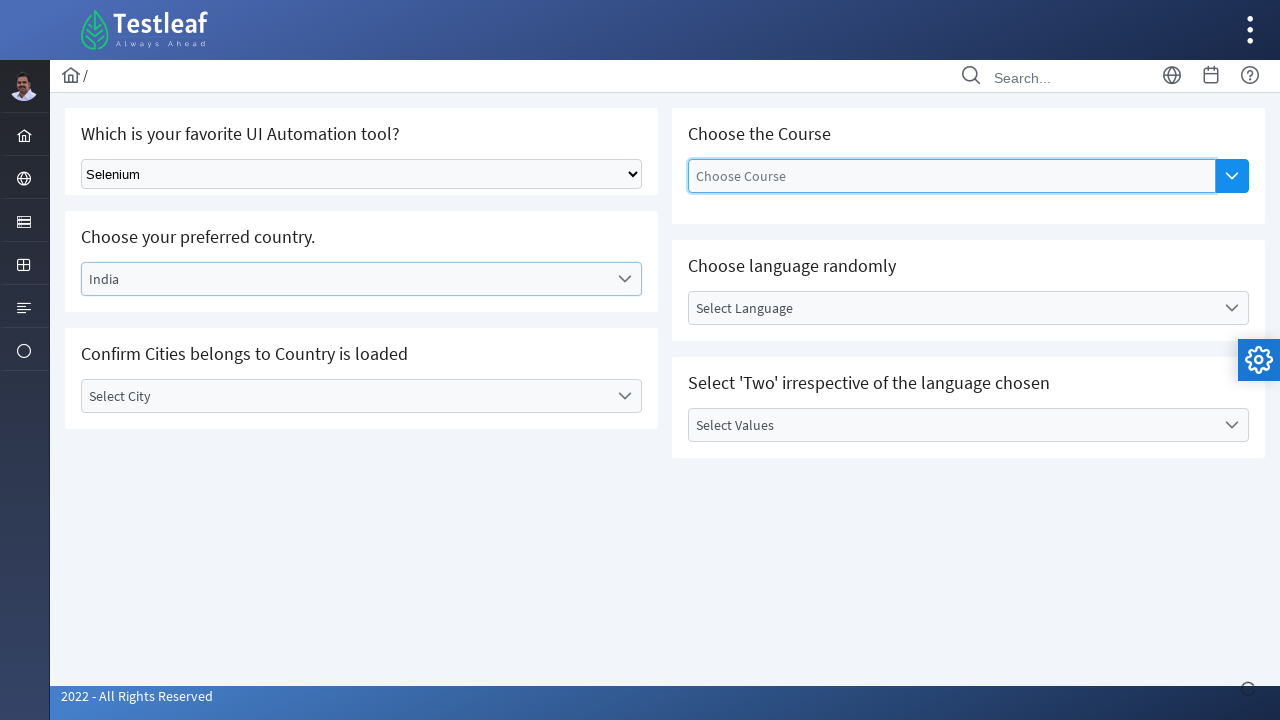

Selected 'PostMan' from autocomplete dropdown at (952, 354) on xpath=//span[@id='j_idt87:auto-complete_panel']//li[text()='PostMan']
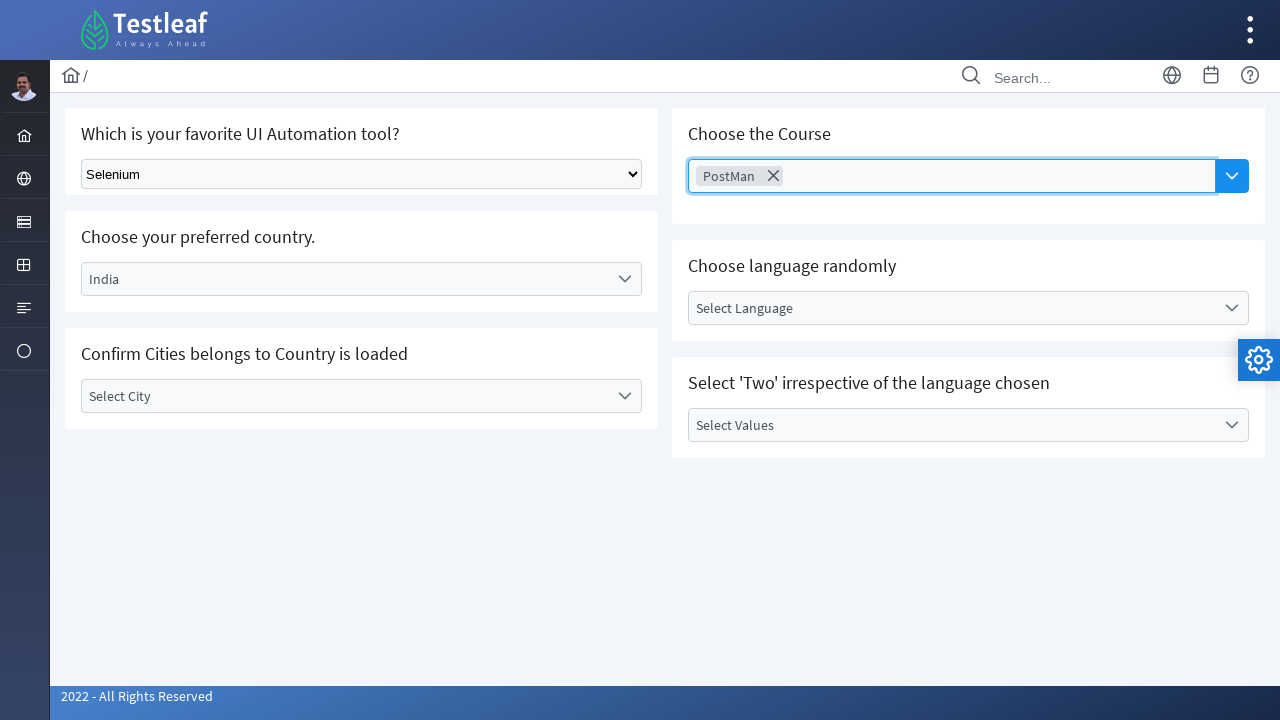

Clicked language dropdown label to open language options at (952, 308) on div#j_idt87\:lang label#j_idt87\:lang_label
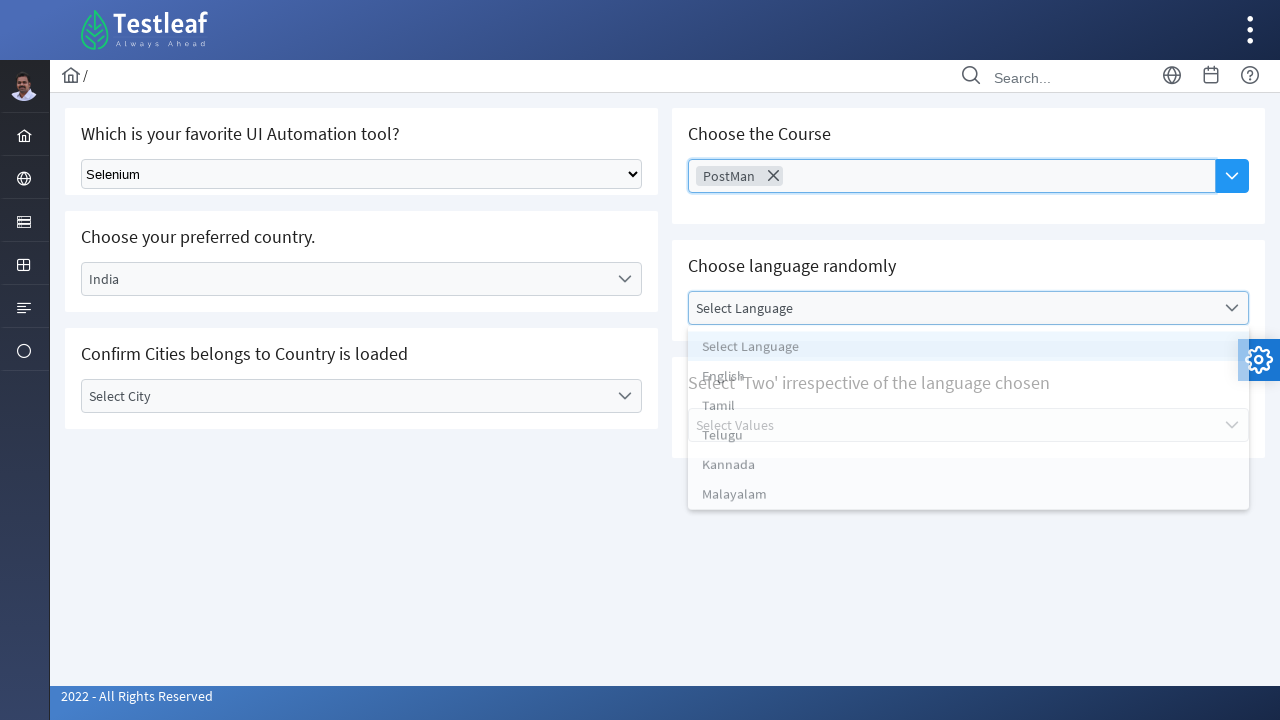

Selected 'English' from language dropdown at (968, 380) on xpath=//ul[@id='j_idt87:lang_items']/li[text()='English']
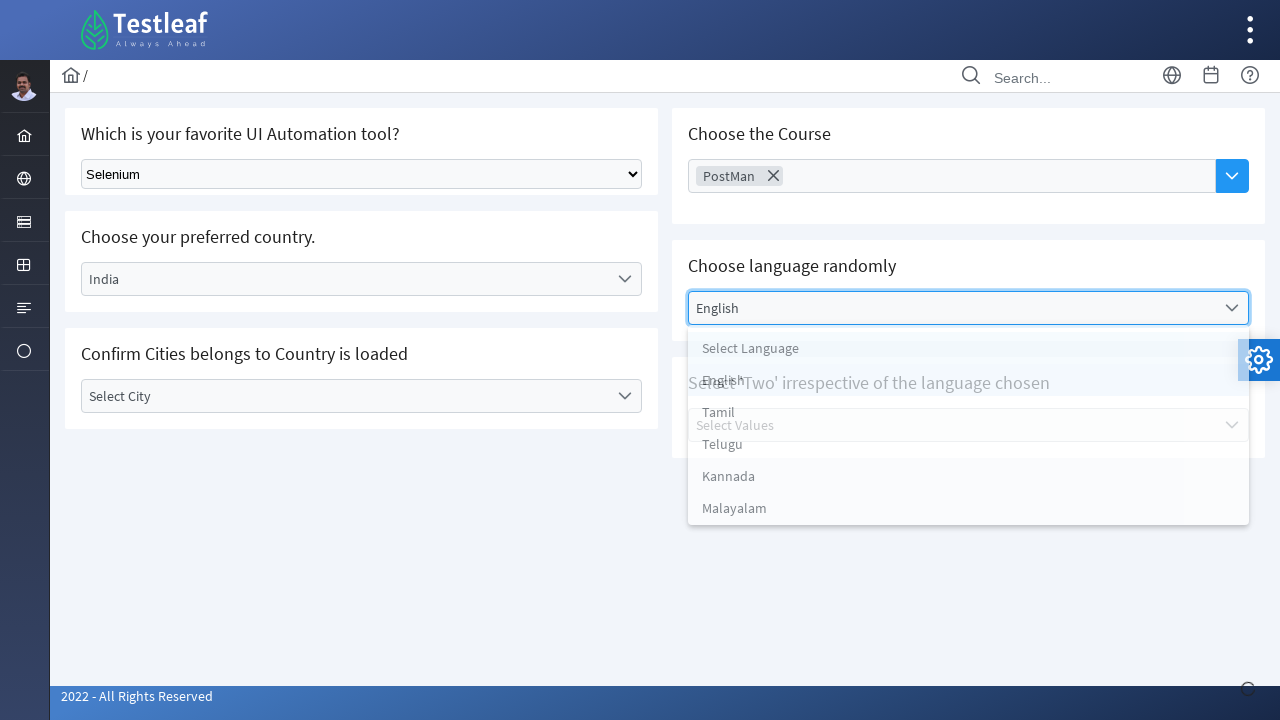

Waited 3000ms for page elements to be ready
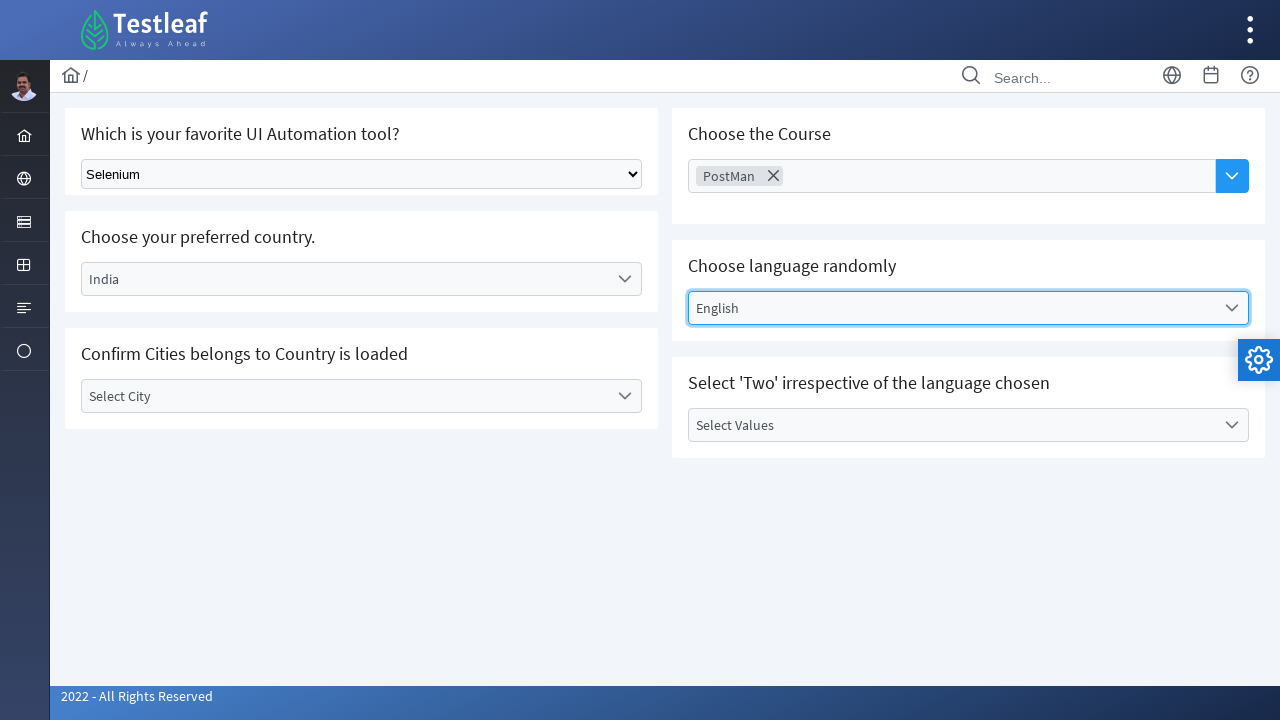

Clicked 'Select Values' label to open multi-select dropdown at (952, 425) on label:text('Select Values')
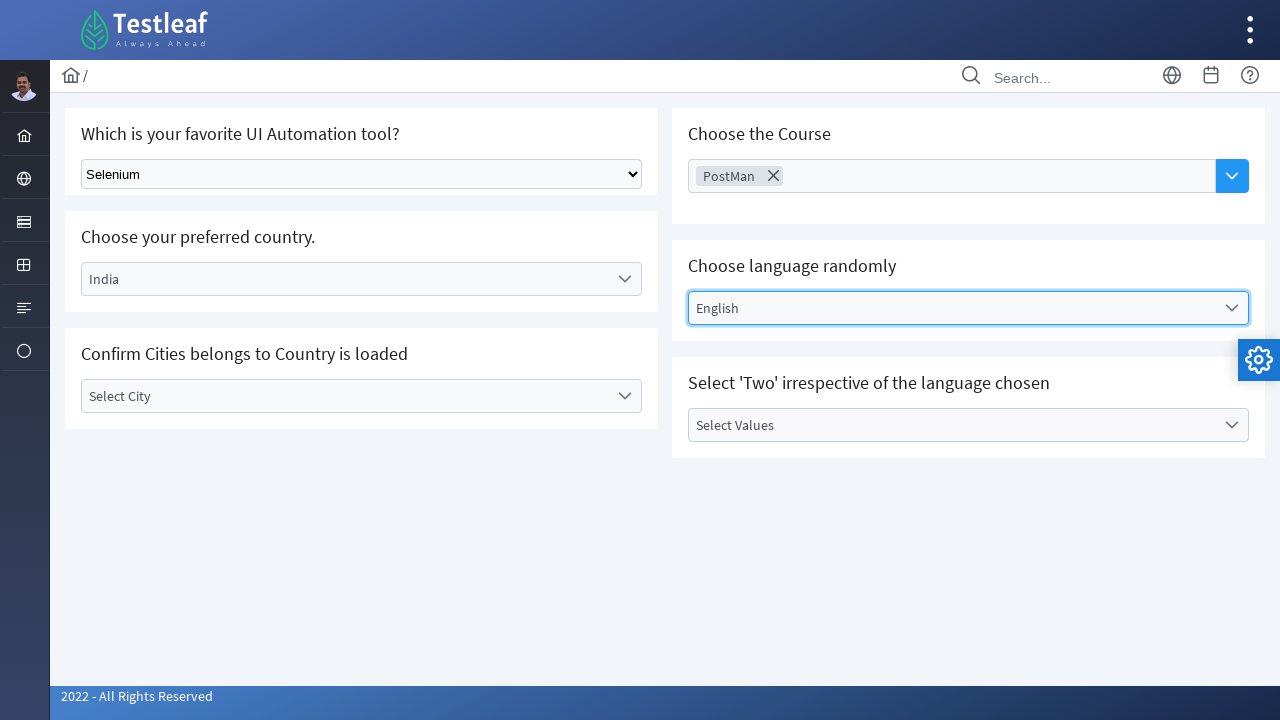

Selected first value from multi-select options at (968, 497) on li#j_idt87\:value_1
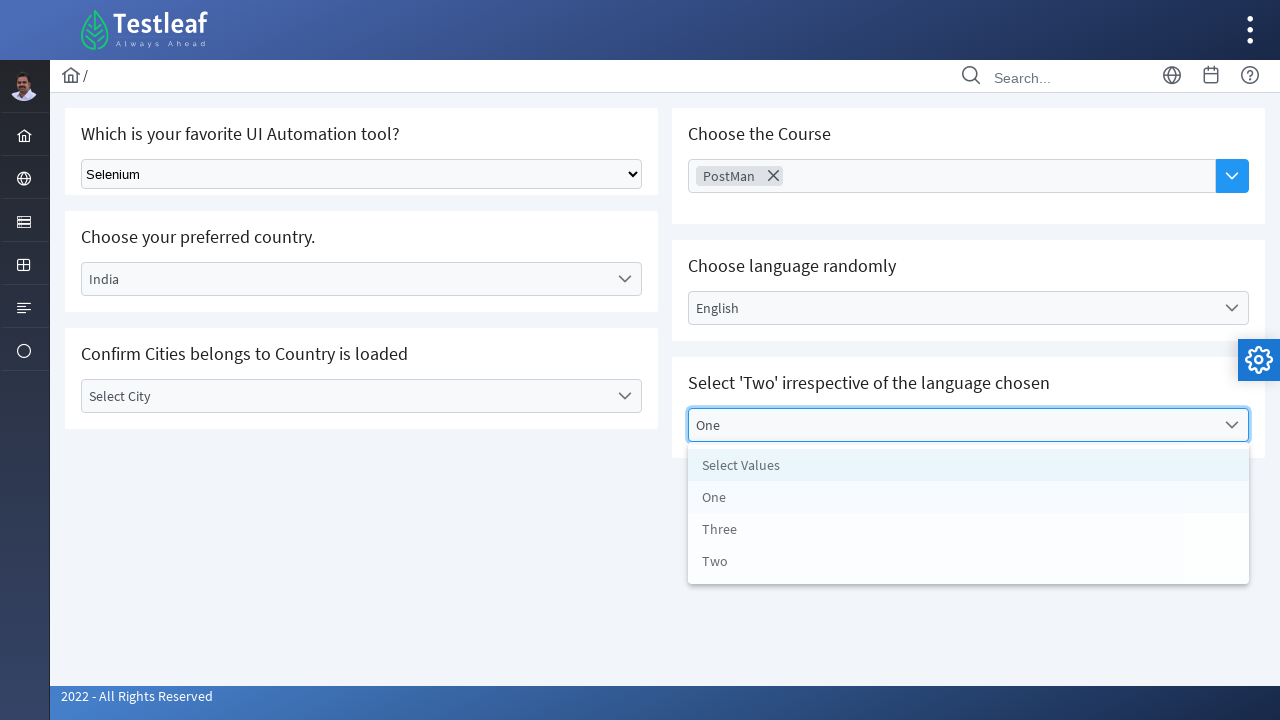

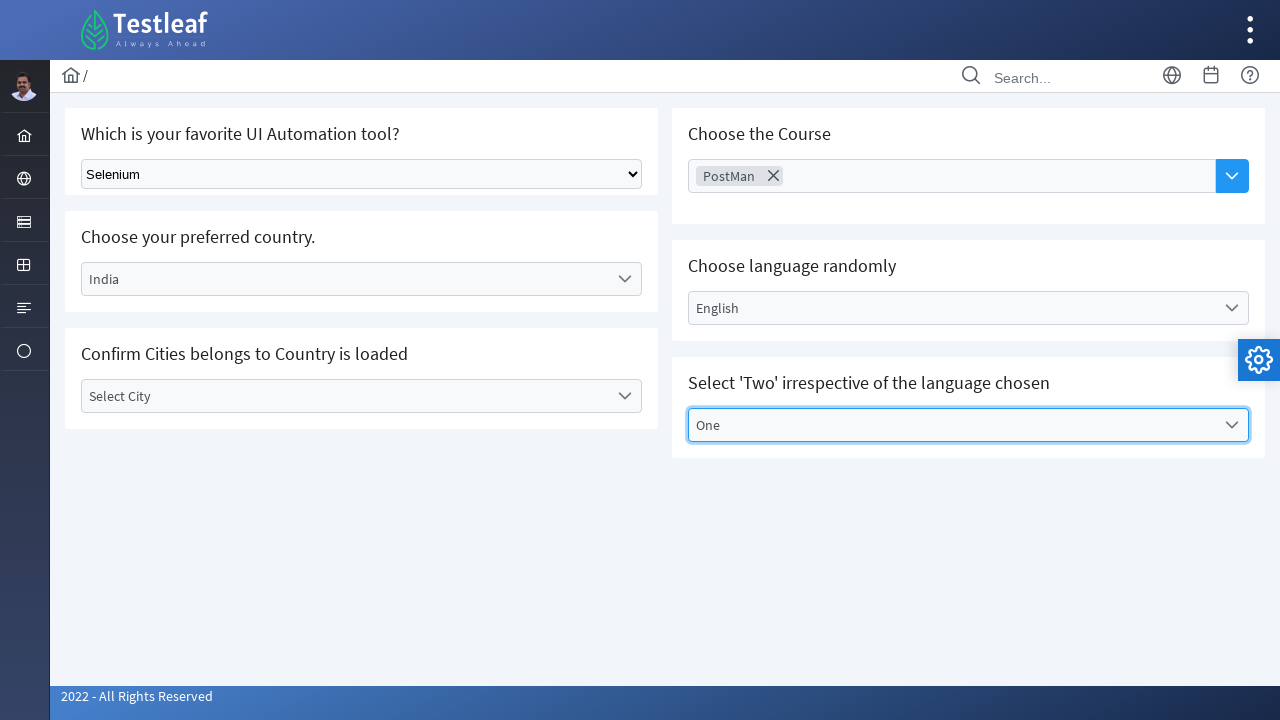